Tests a to-do app by clicking on list items to mark them complete, adding a new todo item with text "LambdaTest", and verifying the page heading is displayed.

Starting URL: https://stage-lambda-devops-use-only.lambdatestinternal.com/To-do-app/index.html

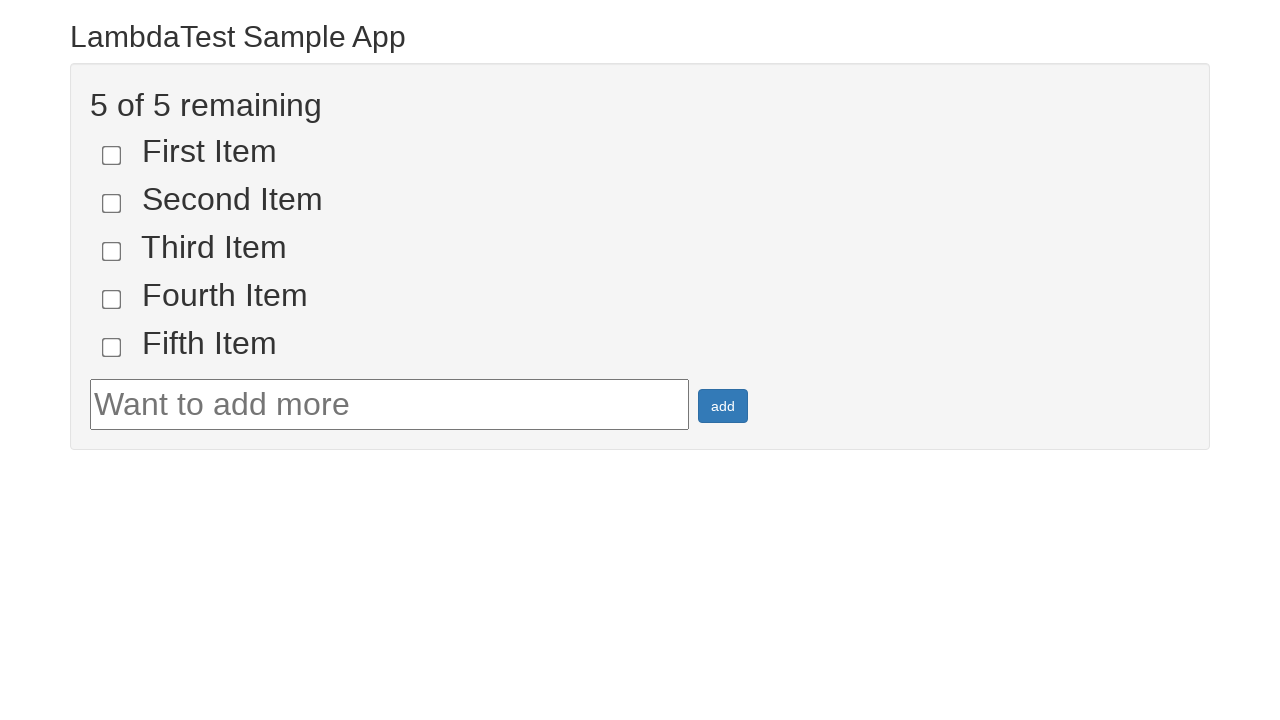

Clicked first list item to mark as complete at (112, 155) on [name='li1']
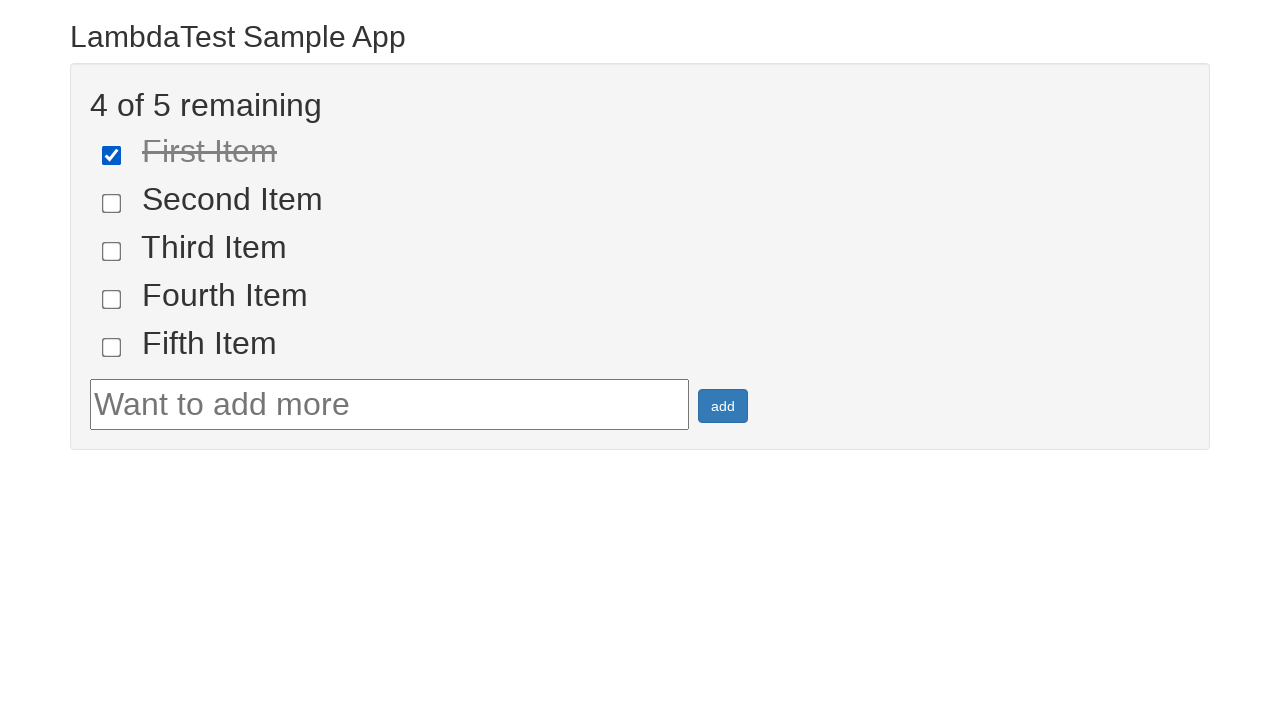

Clicked second list item to mark as complete at (112, 203) on [name='li2']
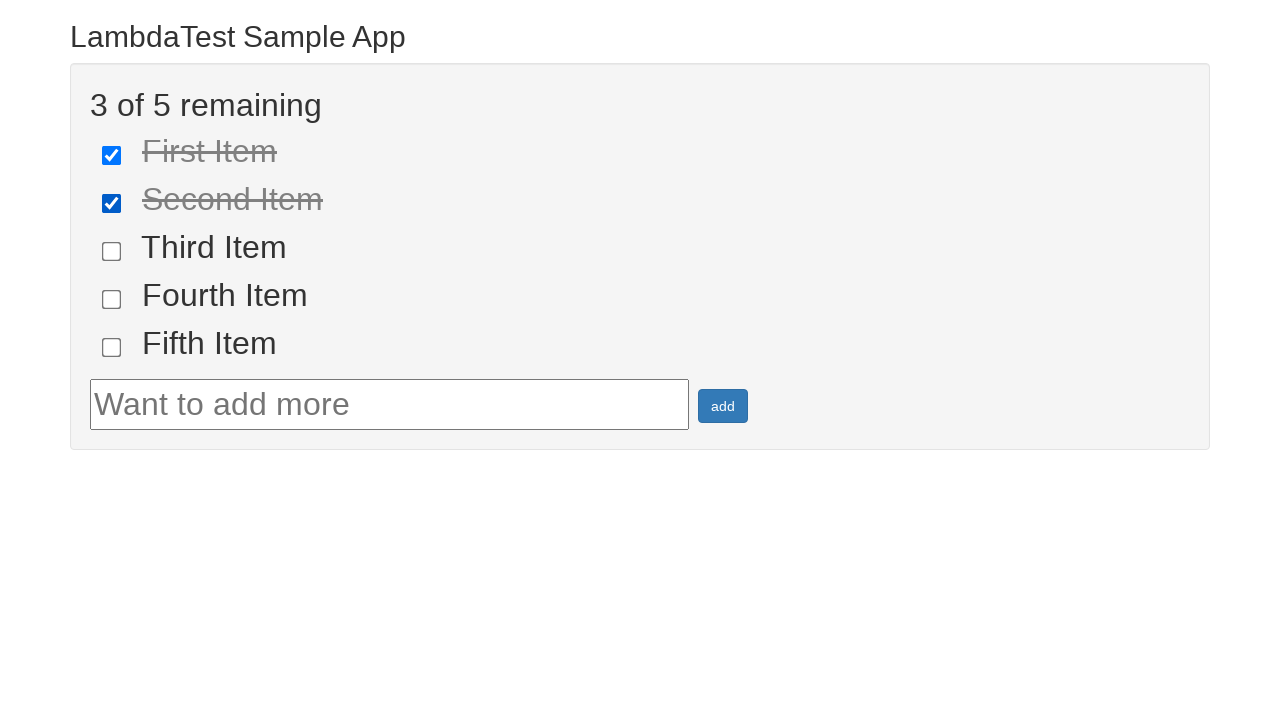

Filled todo input field with 'LambdaTest' on #sampletodotext
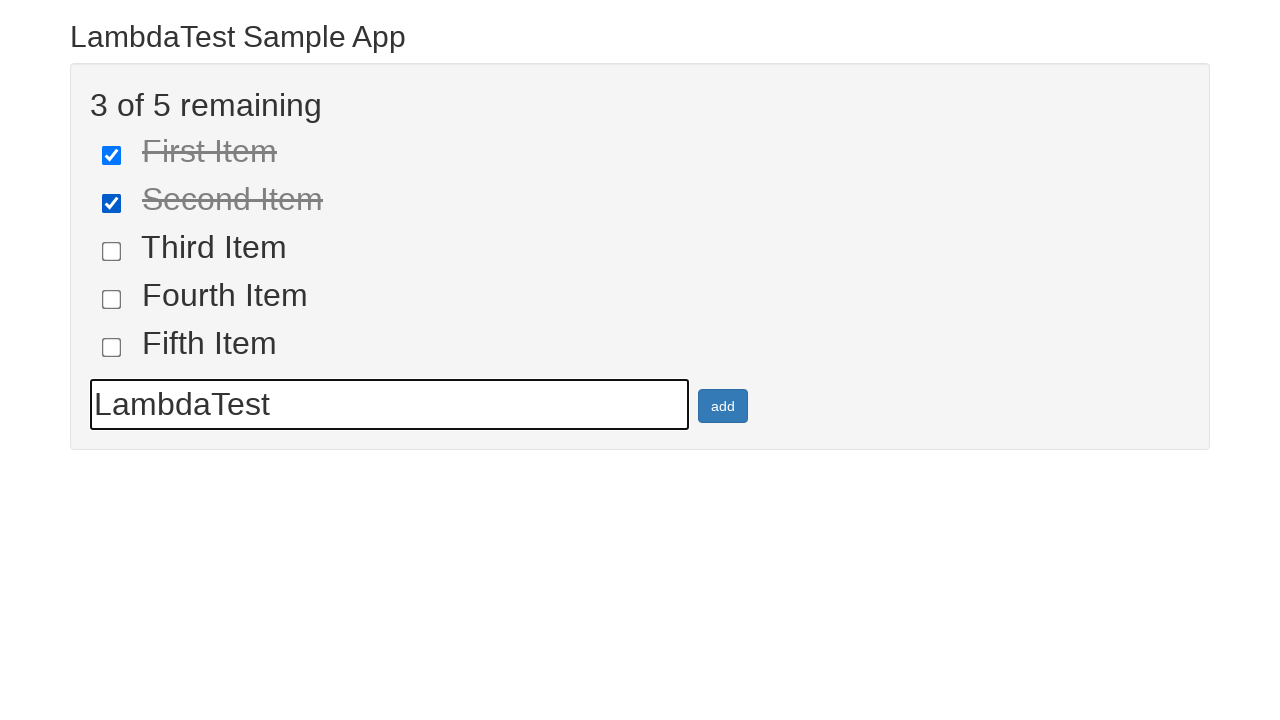

Clicked add button to create new todo item at (723, 406) on #addbutton
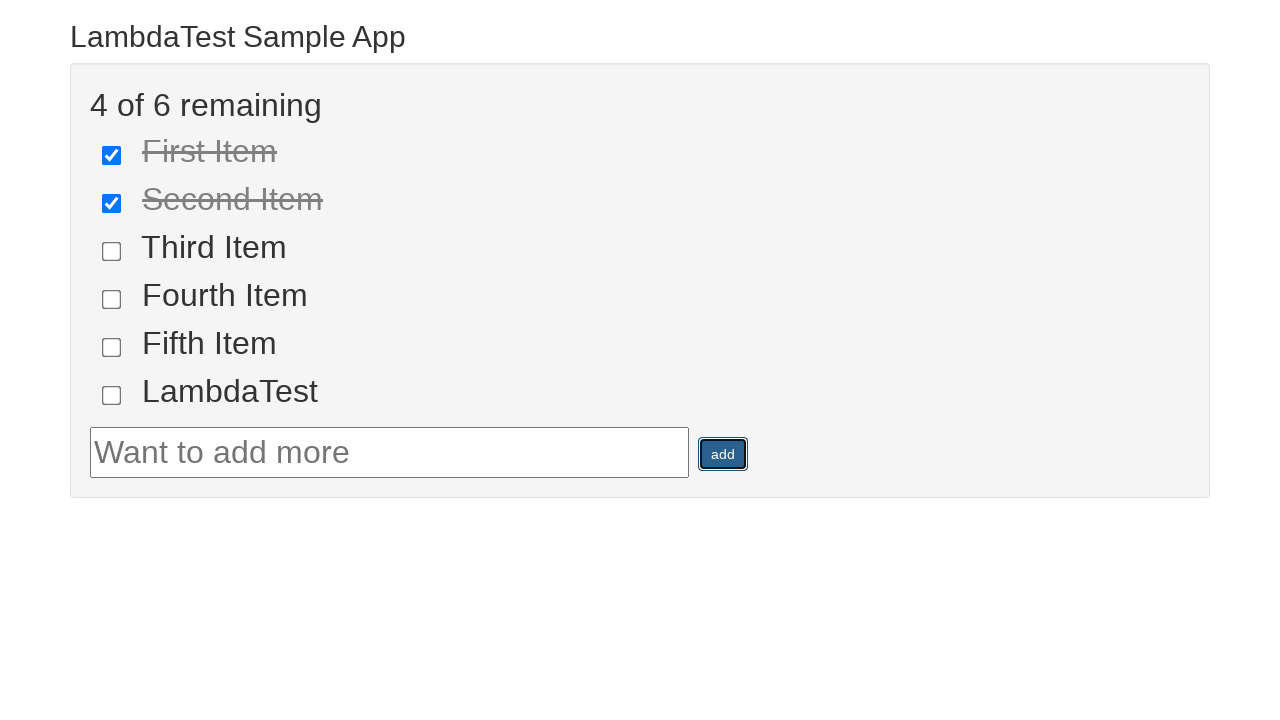

Page heading became visible
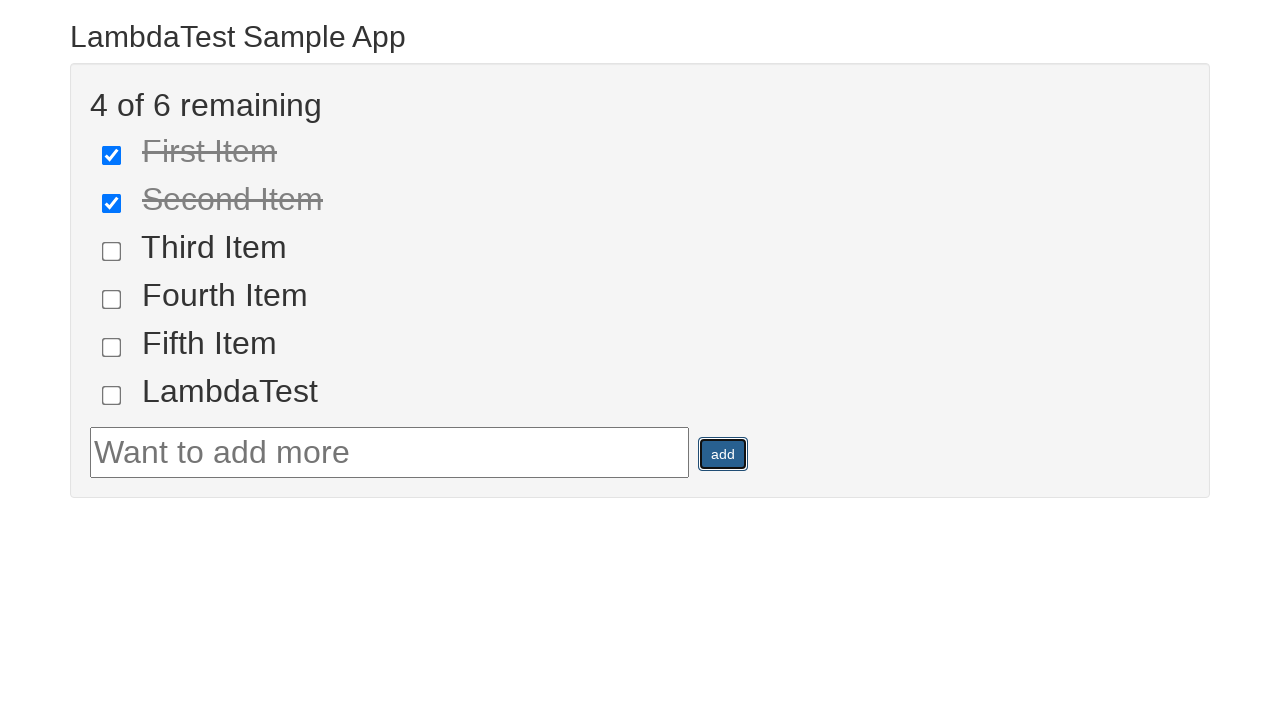

Clicked page heading at (640, 36) on .container h2
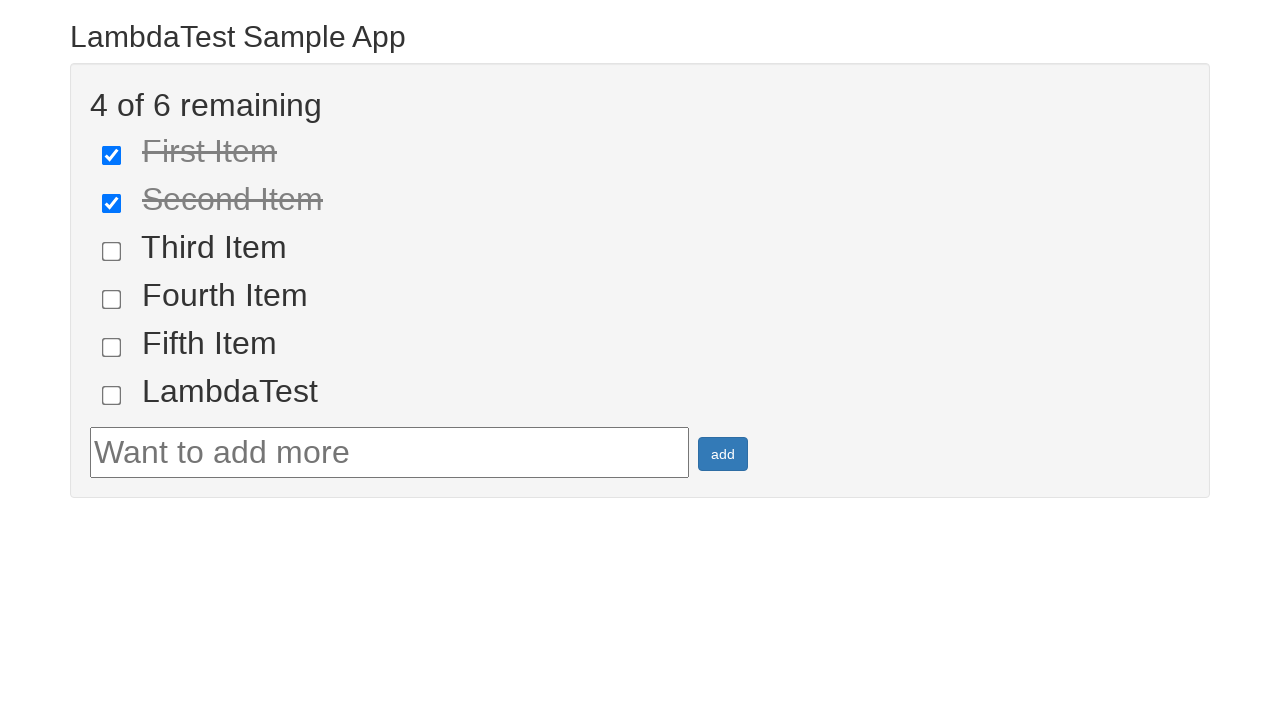

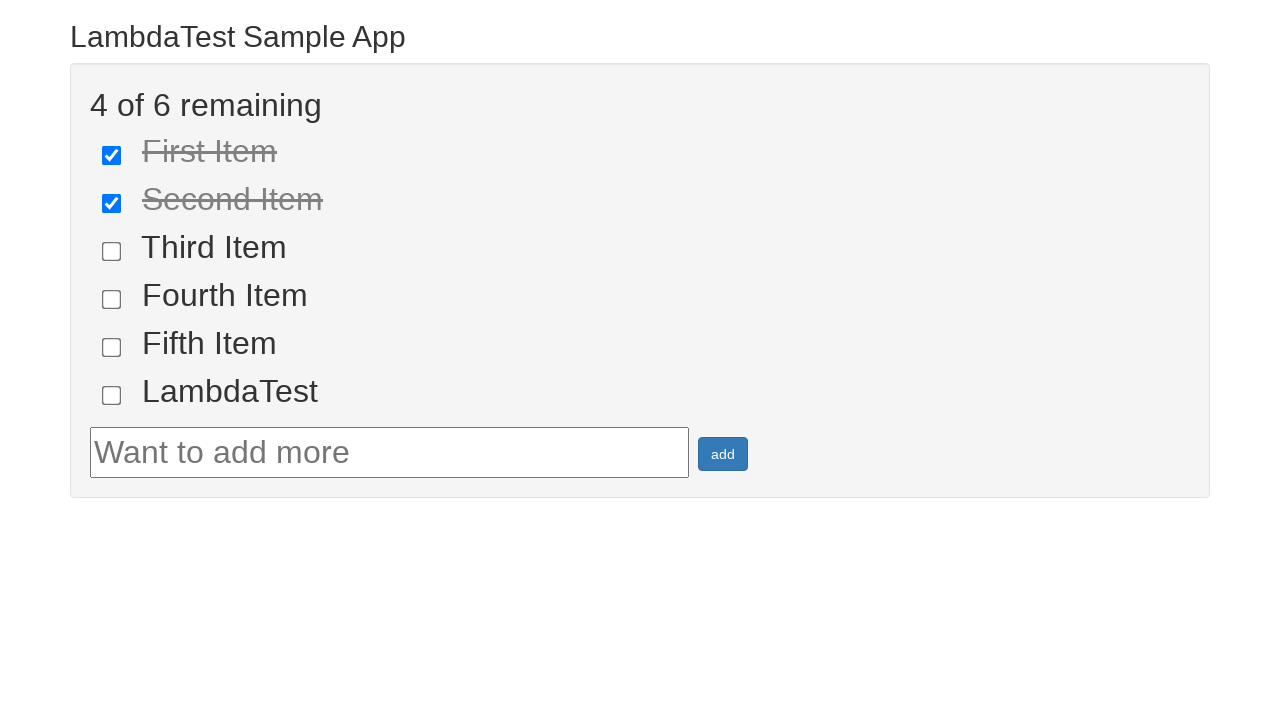